Tests form submission by filling out all form fields including text inputs, radio button, checkbox, dropdown, date picker, and submitting the form

Starting URL: http://formy-project.herokuapp.com/form

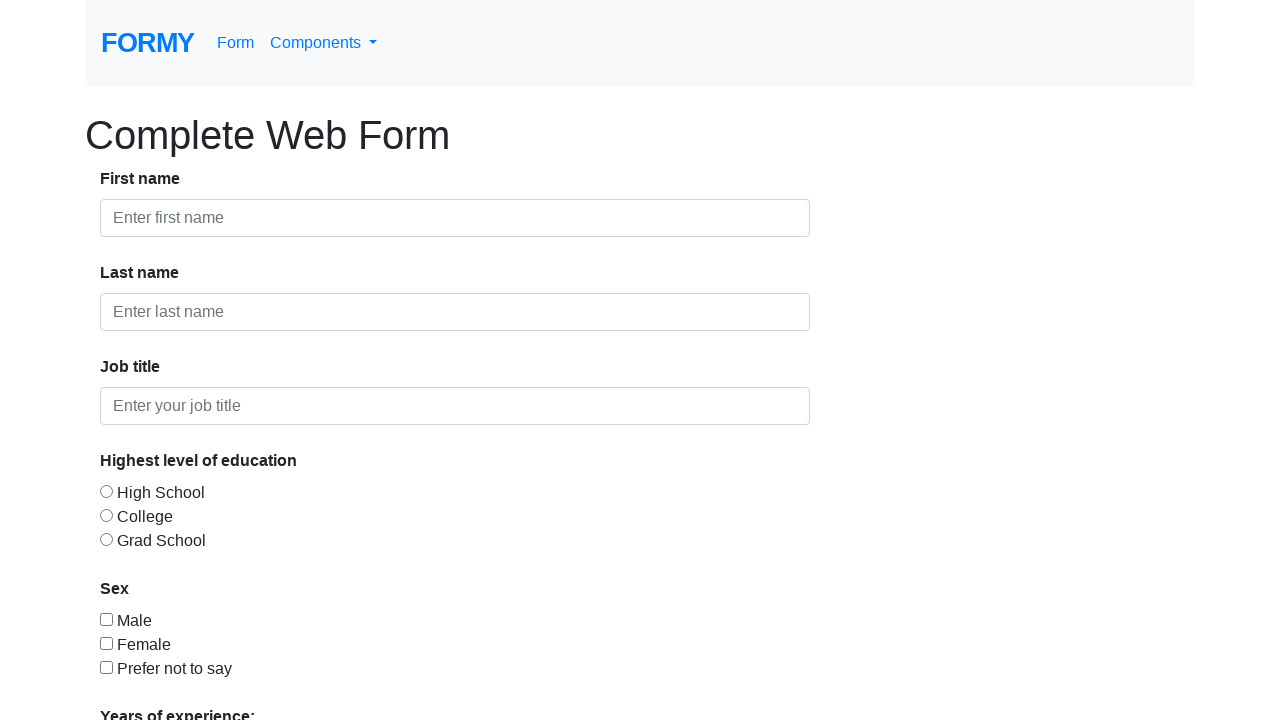

Filled first name field with 'Peter' on #first-name
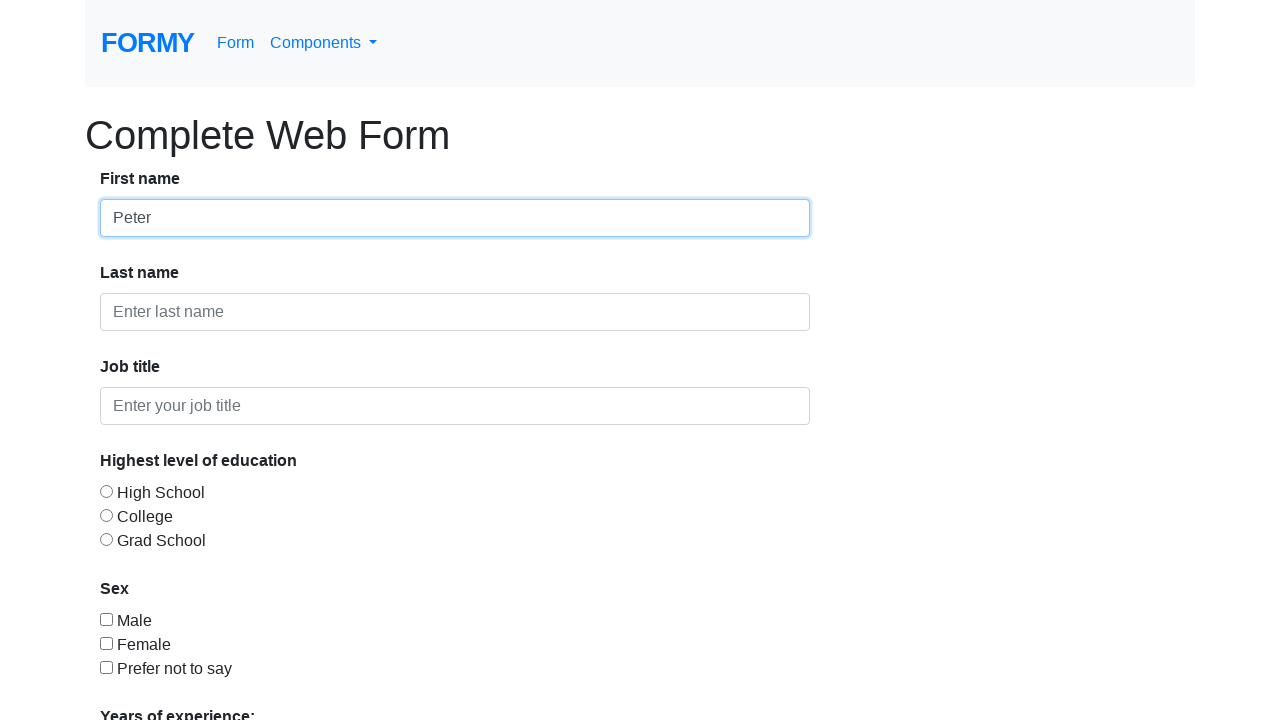

Filled last name field with 'Peterson' on #last-name
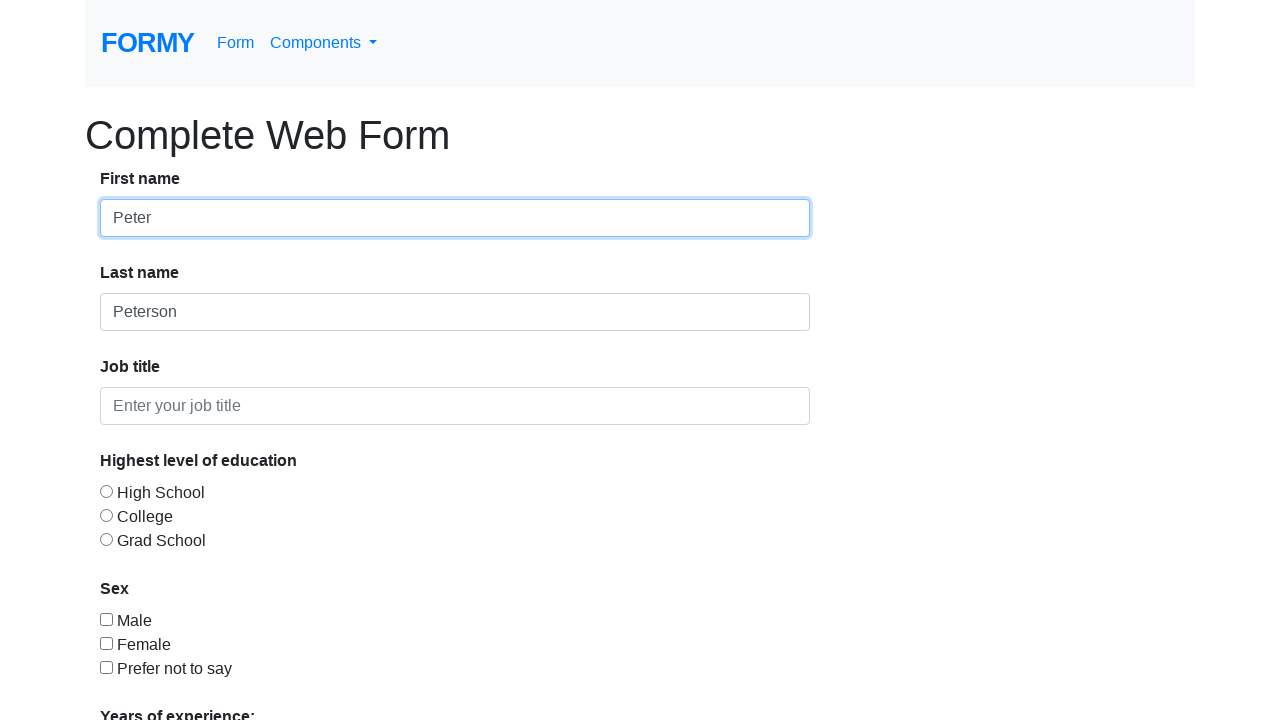

Filled job title field with 'tester' on #job-title
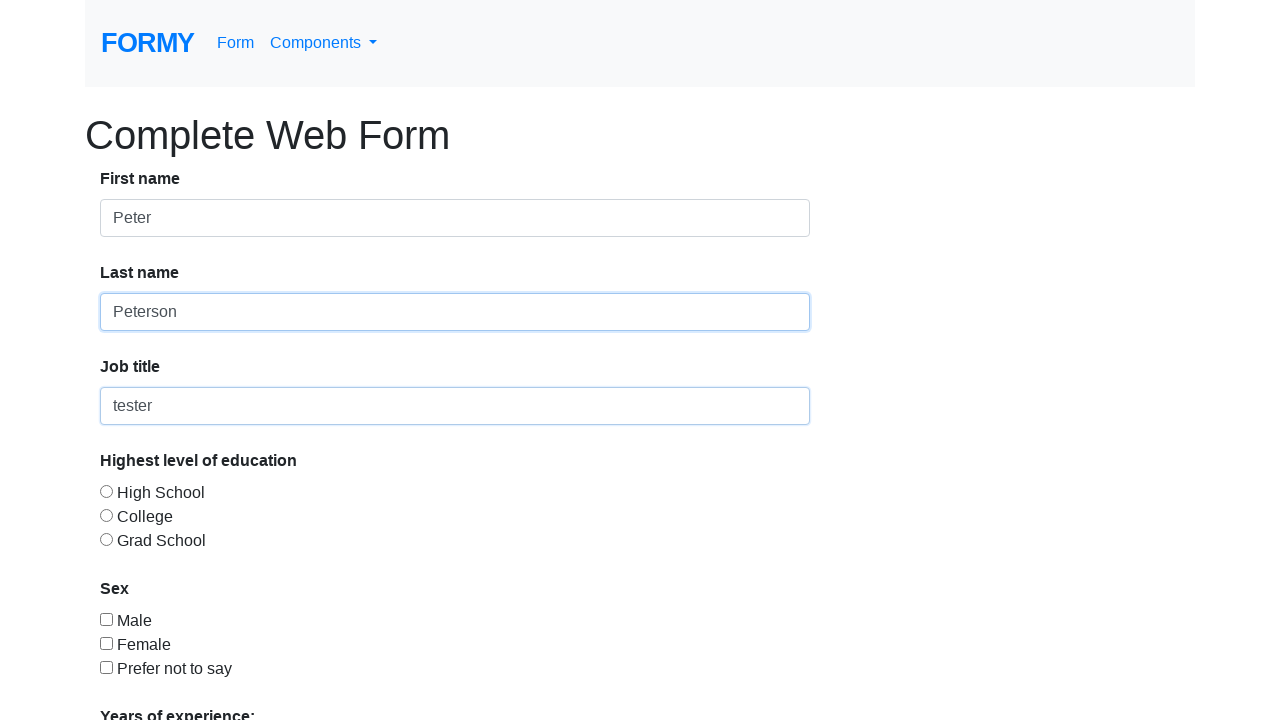

Selected college education level radio button at (106, 539) on #radio-button-3
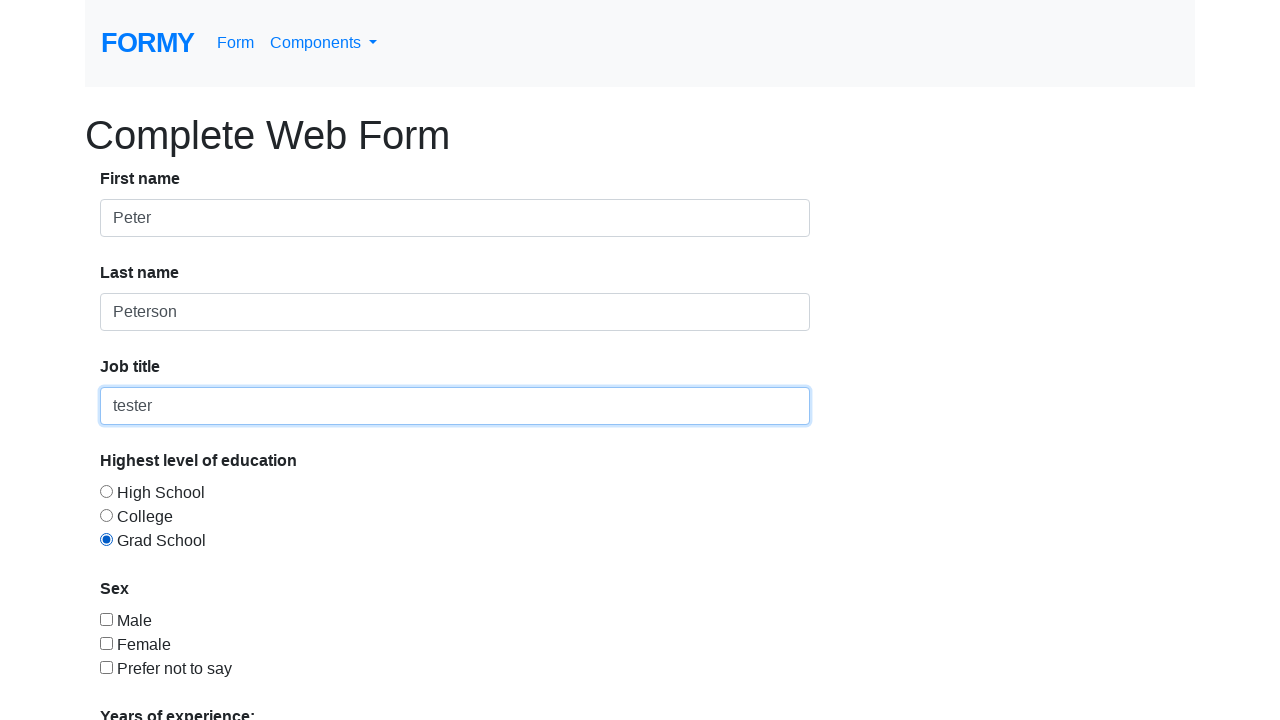

Checked the checkbox at (106, 619) on #checkbox-1
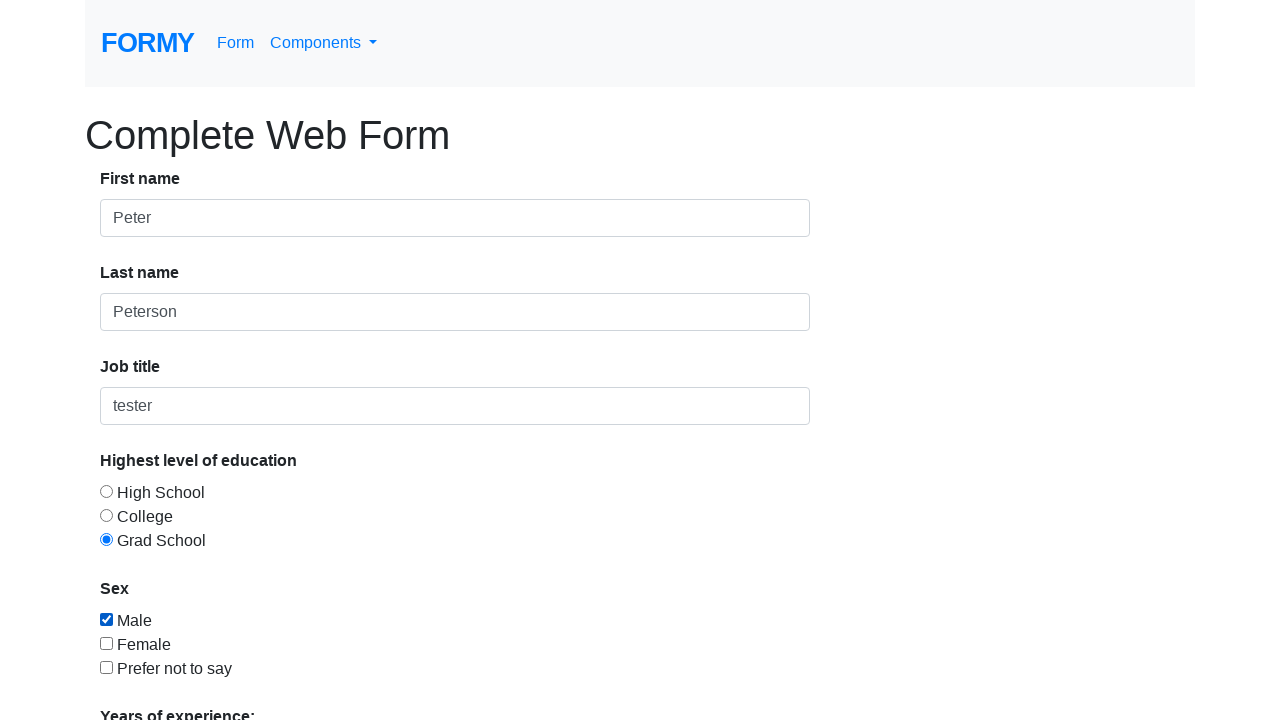

Opened years of experience dropdown at (270, 519) on #select-menu
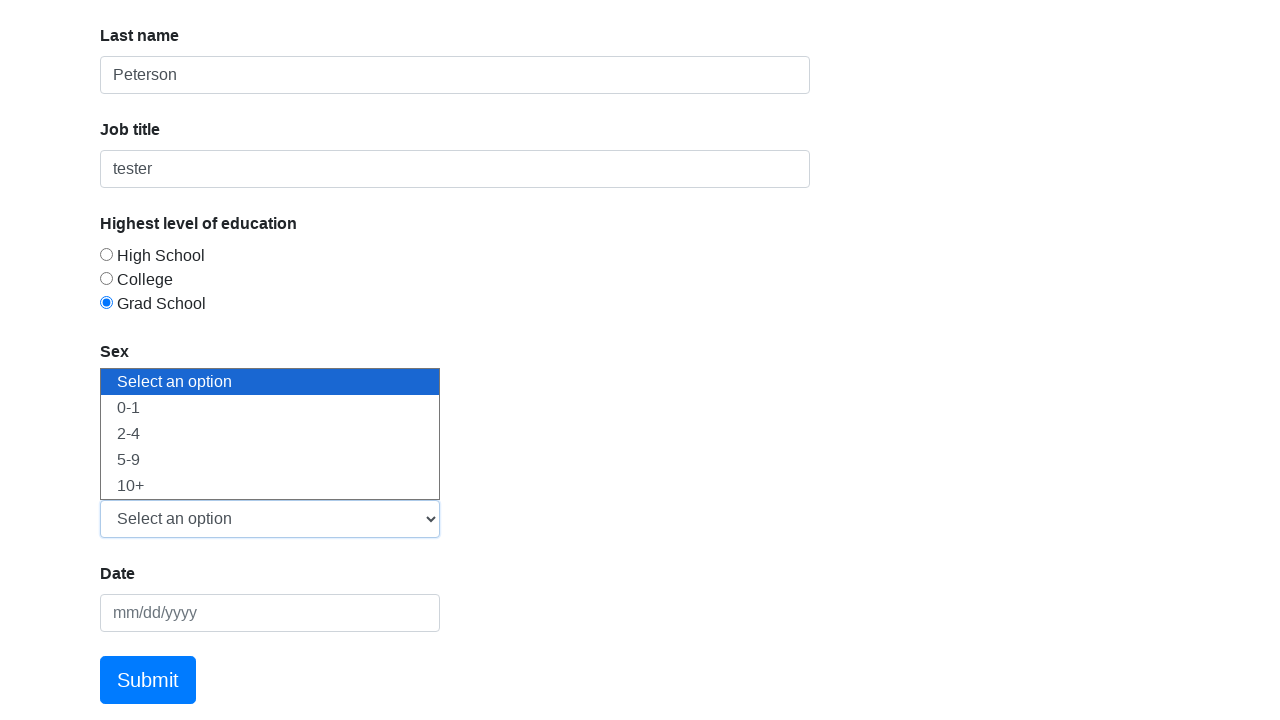

Selected option '2' from years of experience dropdown on #select-menu
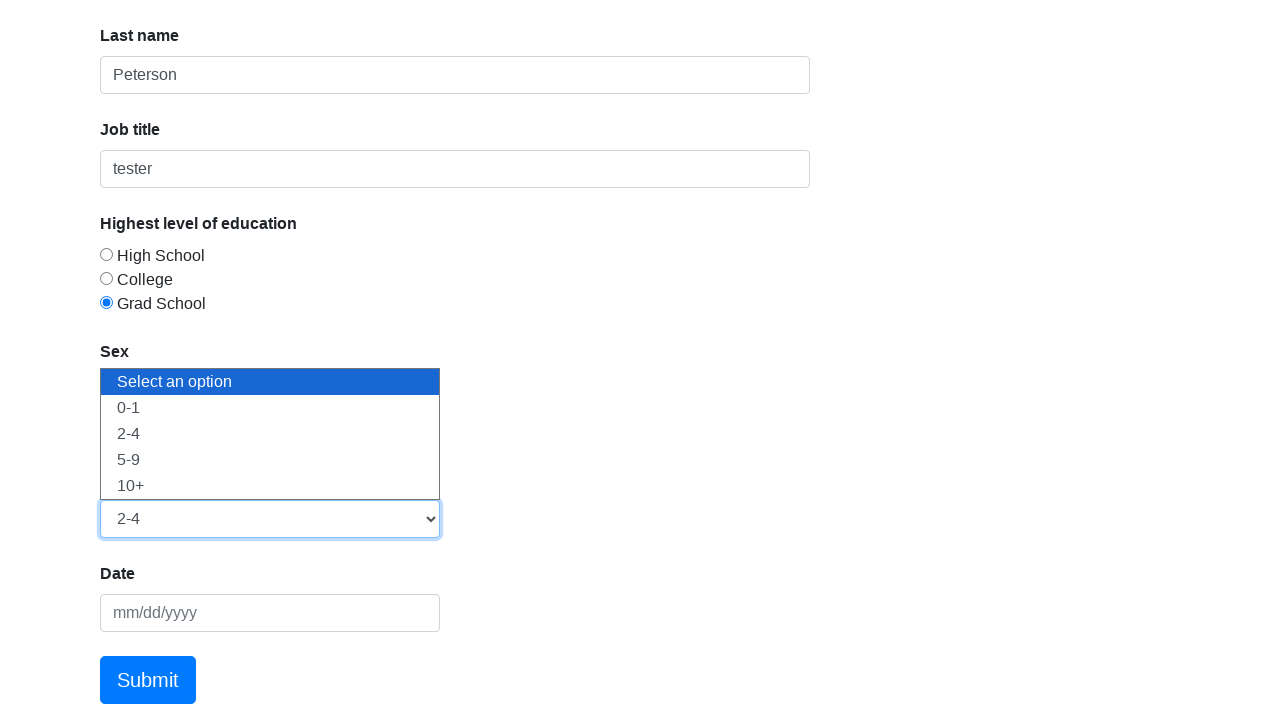

Filled date picker with '12/12/2020' on #datepicker
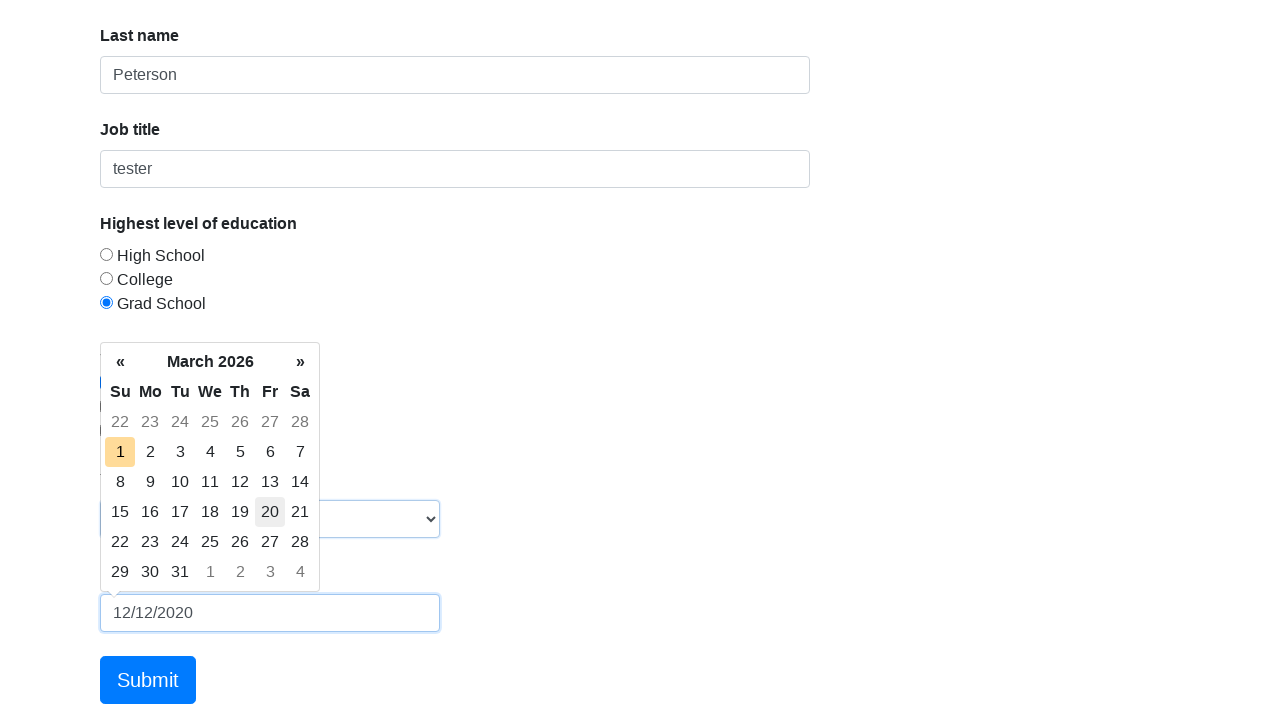

Clicked submit button to submit form at (148, 680) on .btn.btn-lg.btn-primary
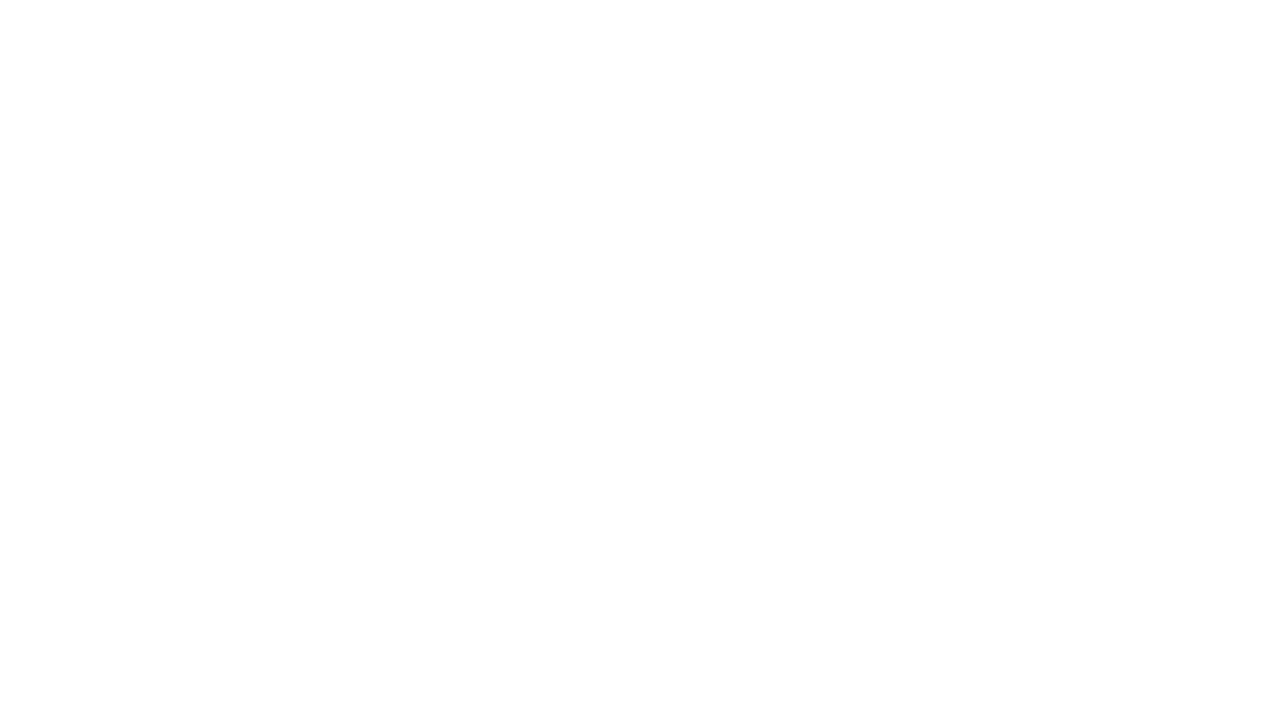

Form submission successful - success alert displayed
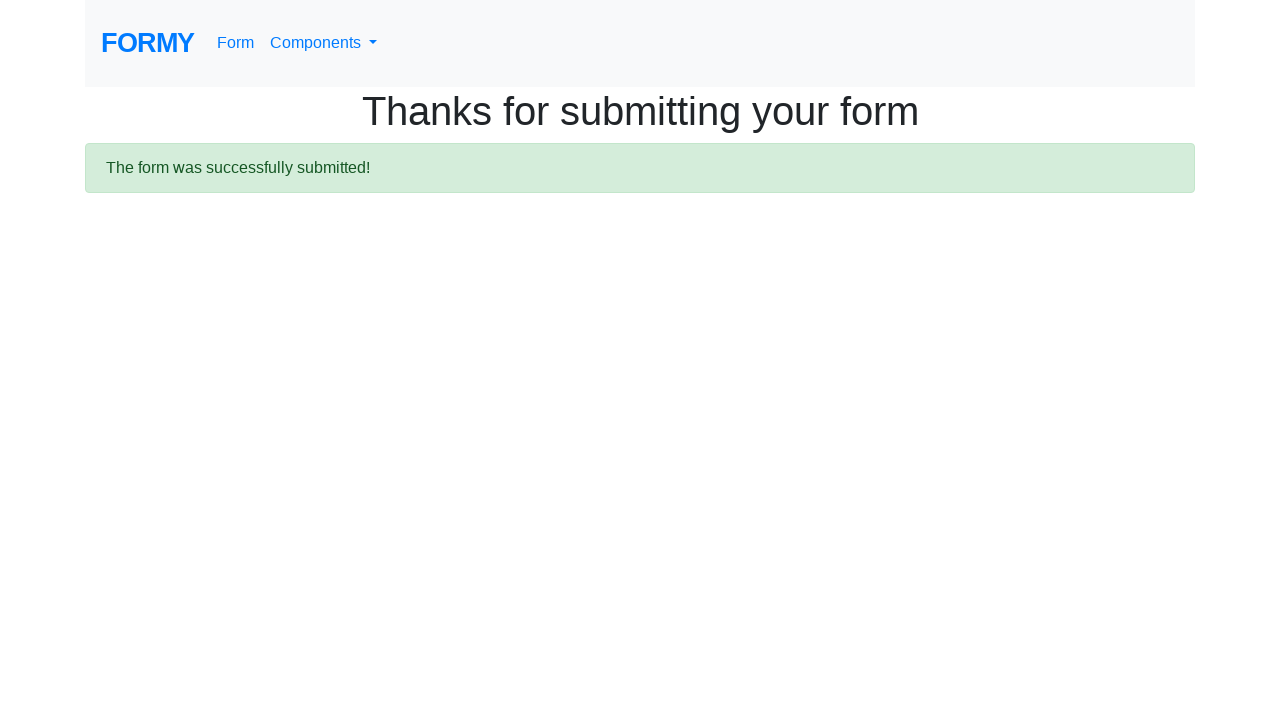

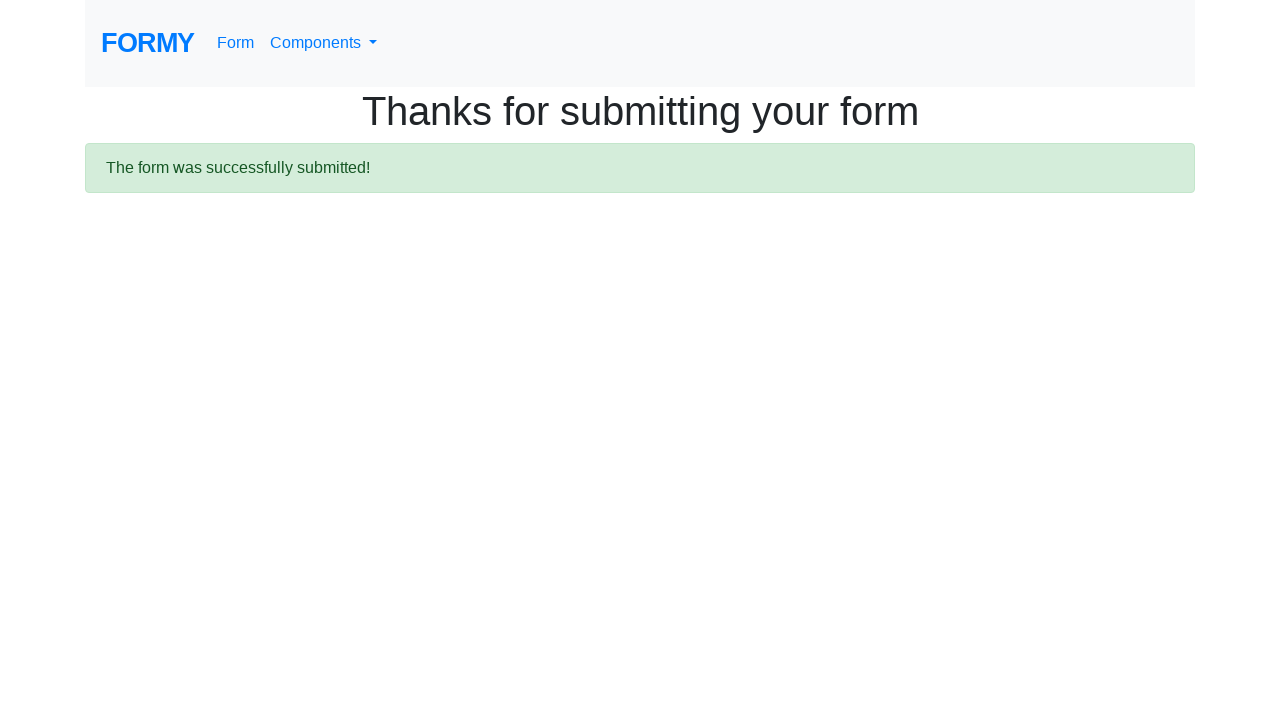